Tests that the readonly input shows the correct text

Starting URL: https://bonigarcia.dev/selenium-webdriver-java/web-form.html

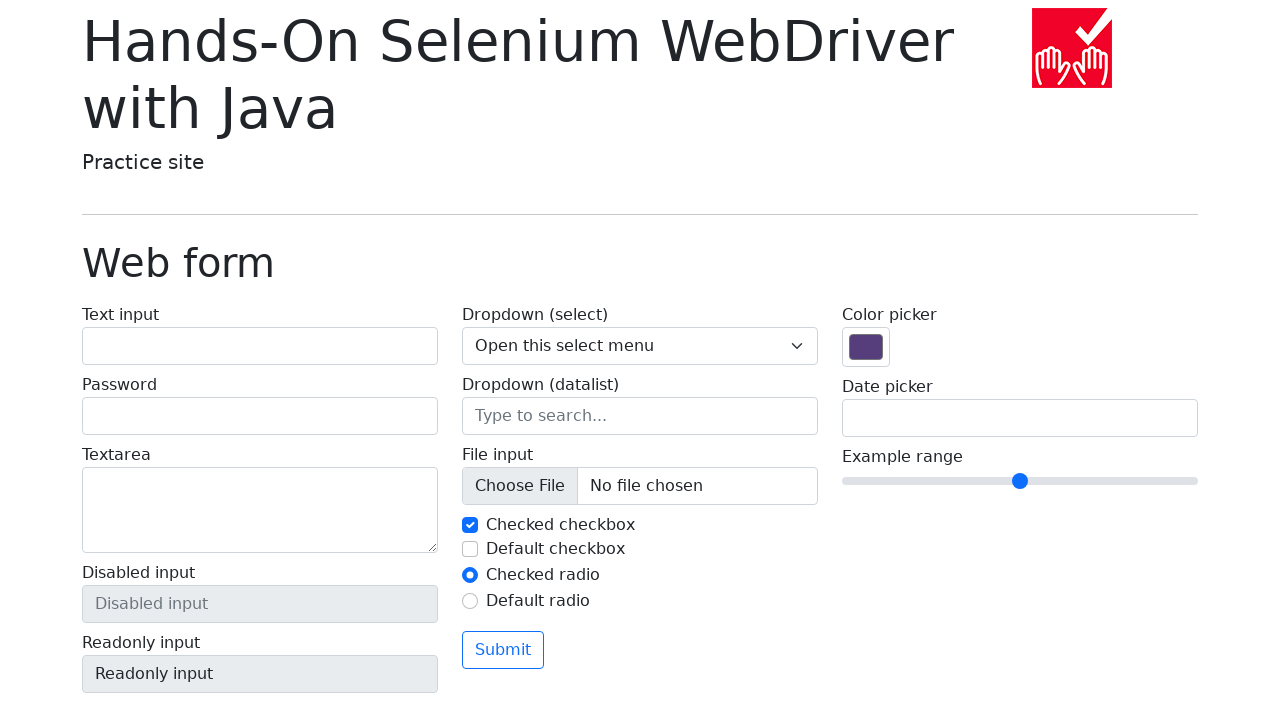

Located readonly input field
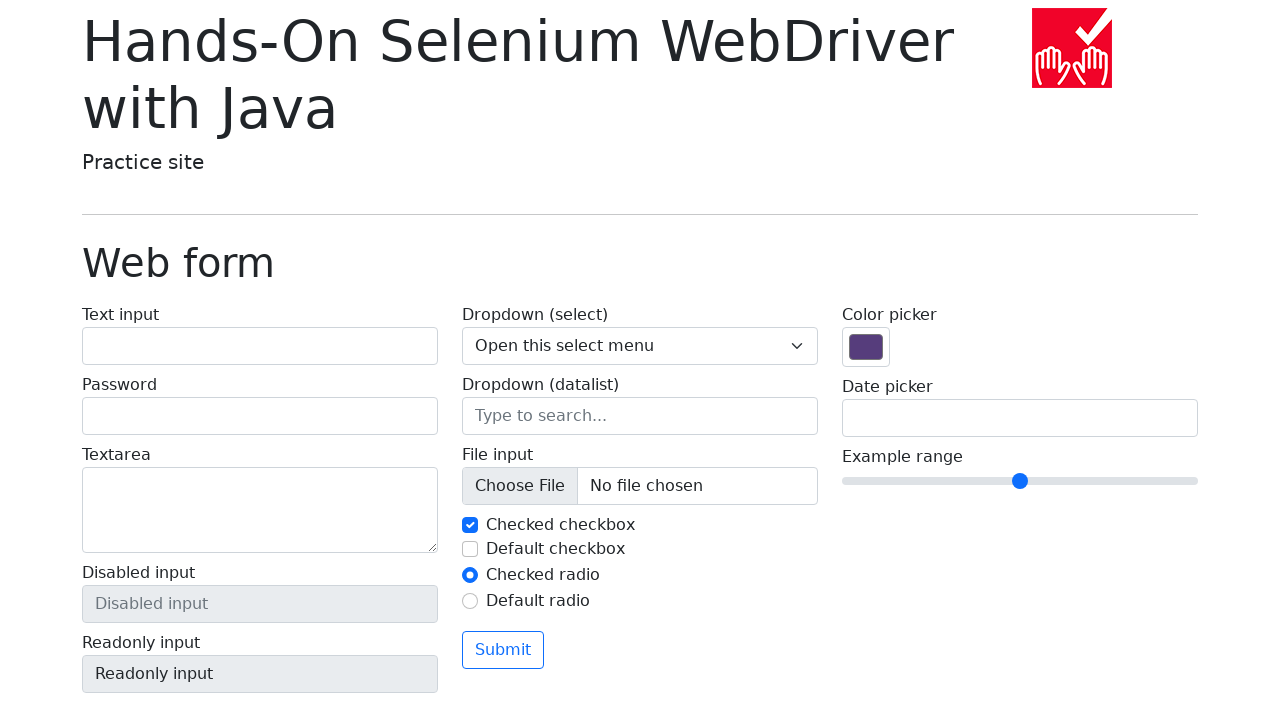

Clicked on readonly input field at (260, 674) on input[name='my-readonly']
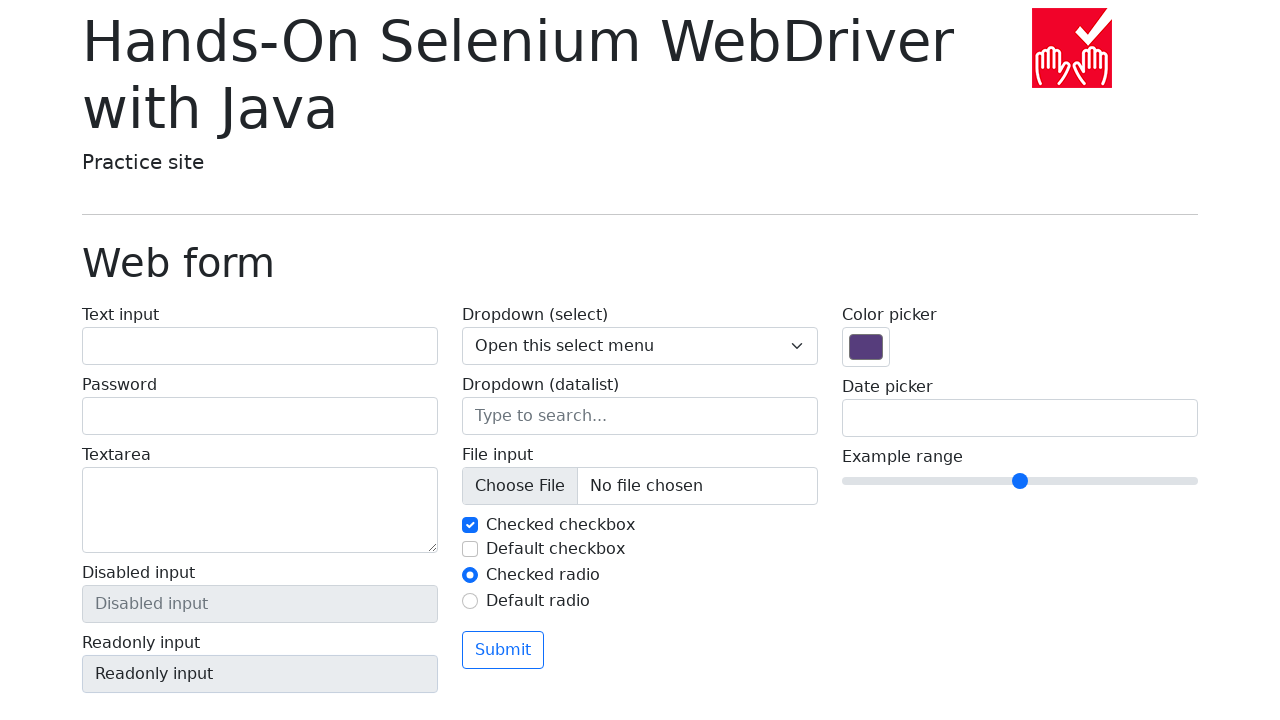

Verified readonly input contains correct text 'Readonly input'
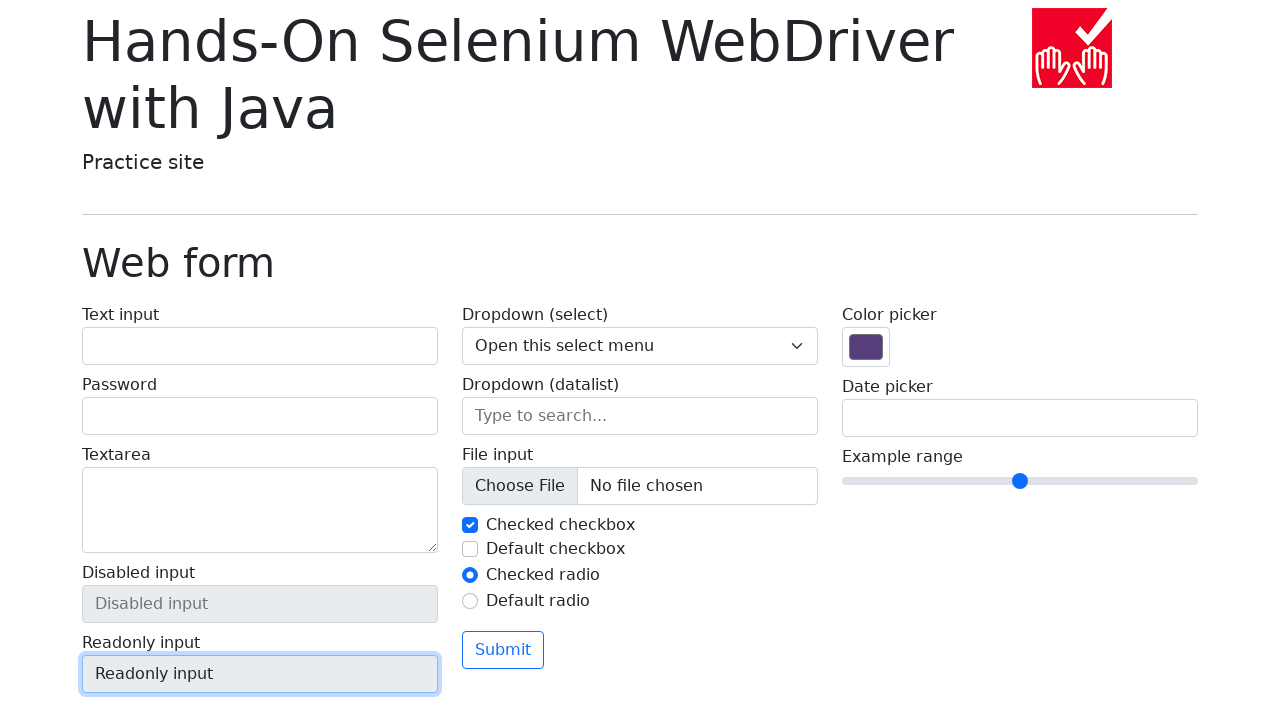

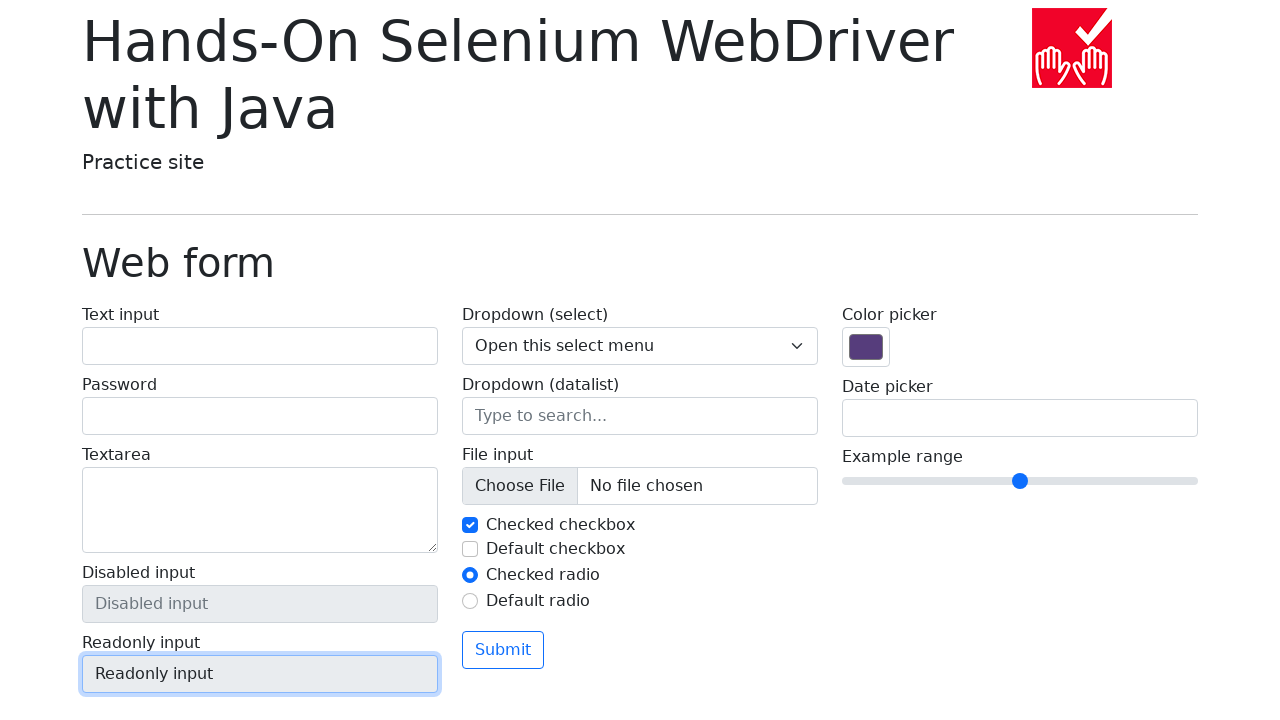